Tests right click functionality by performing a right click on the inputs link

Starting URL: https://practice.cydeo.com/

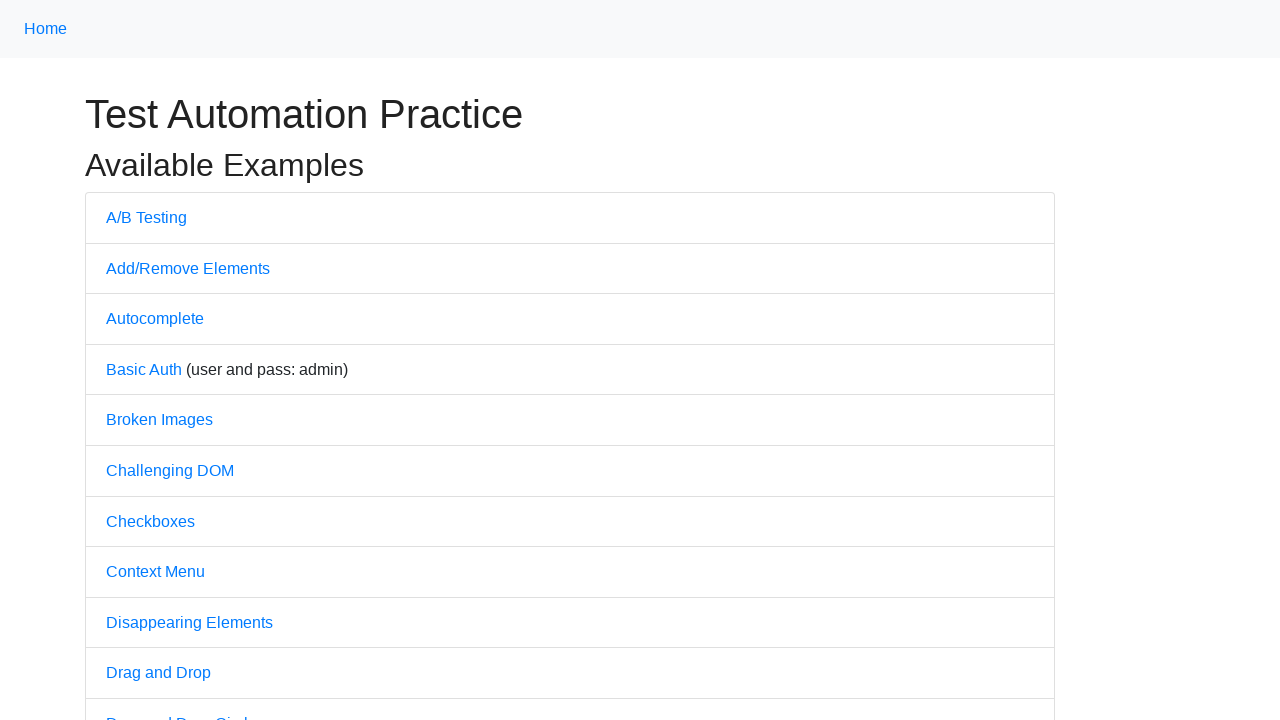

Right-clicked on the inputs link at (128, 361) on //a[@href='/inputs']
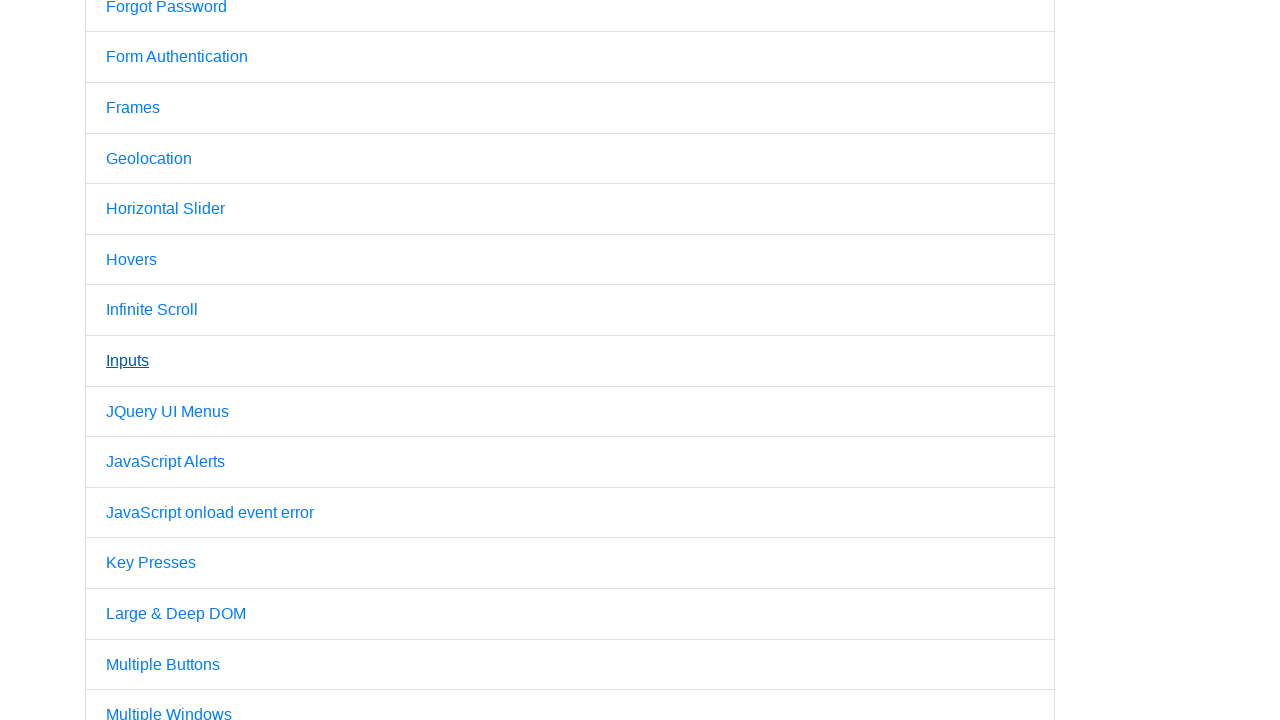

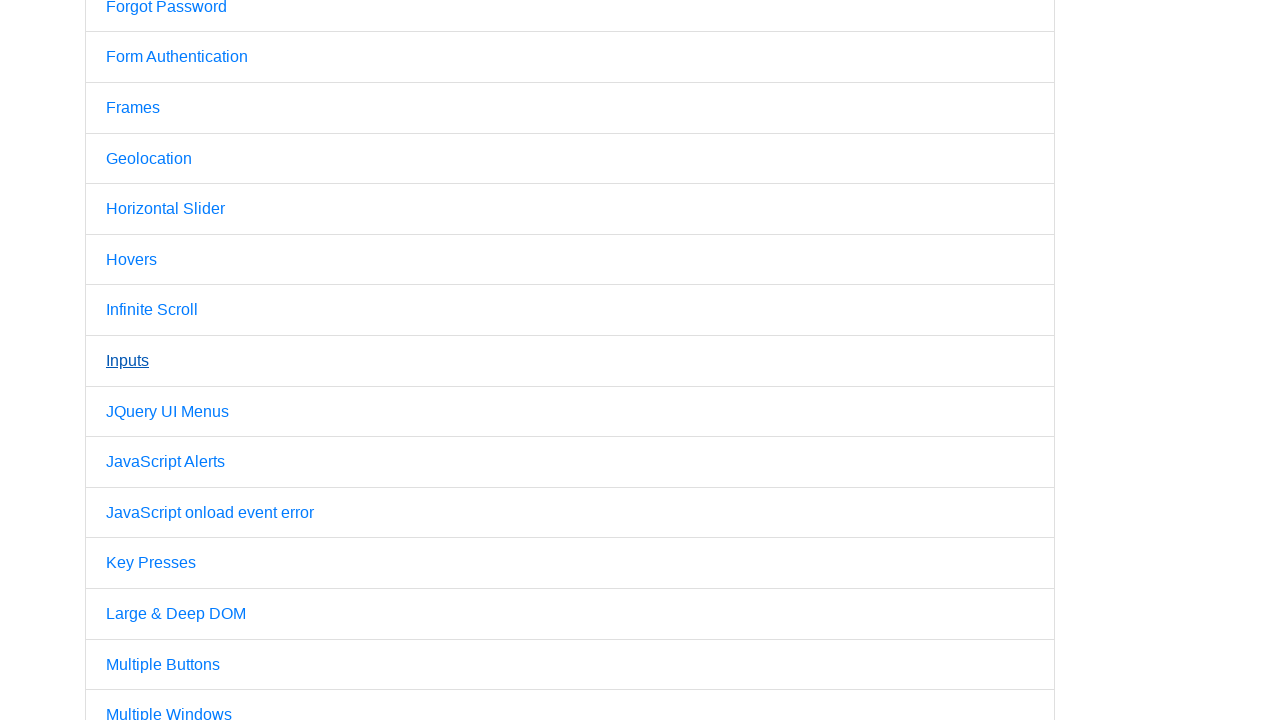